Uses the dropdown selector to filter by World Championship and navigates to the championship photo reports page

Starting URL: https://m.sport-express.ru/biathlon/photoreports/

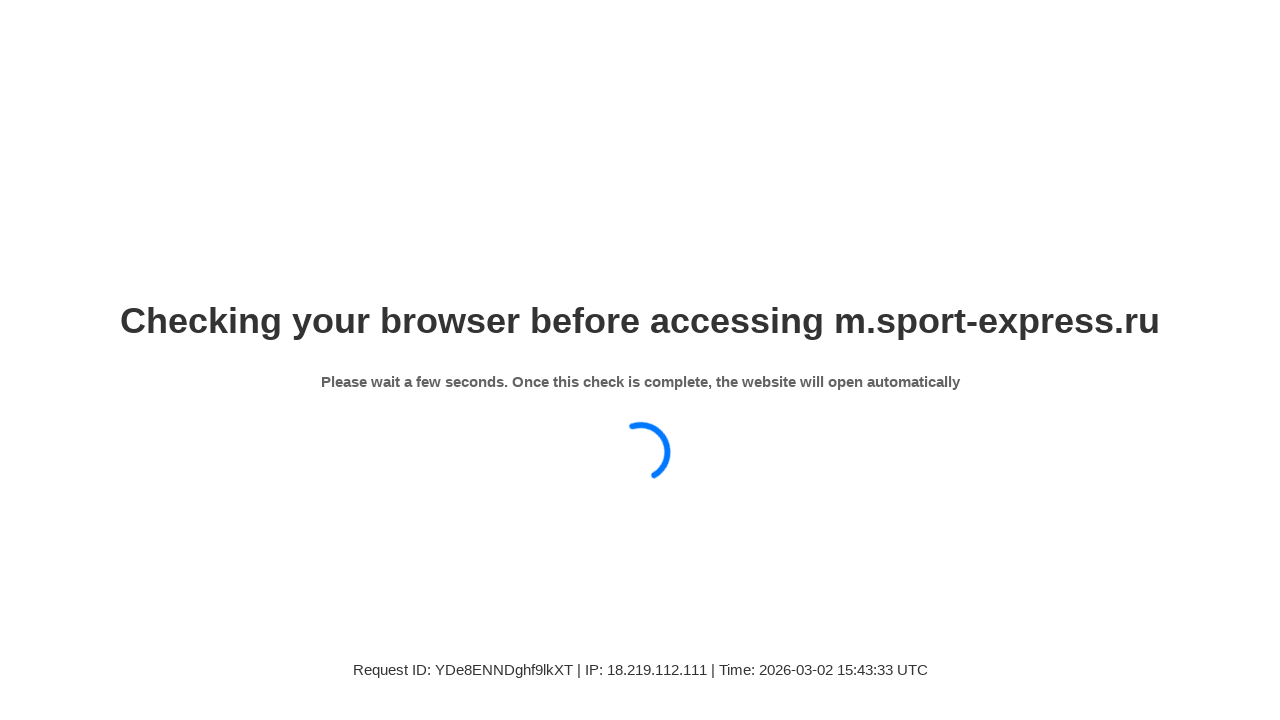

Waited 6 seconds for page to load
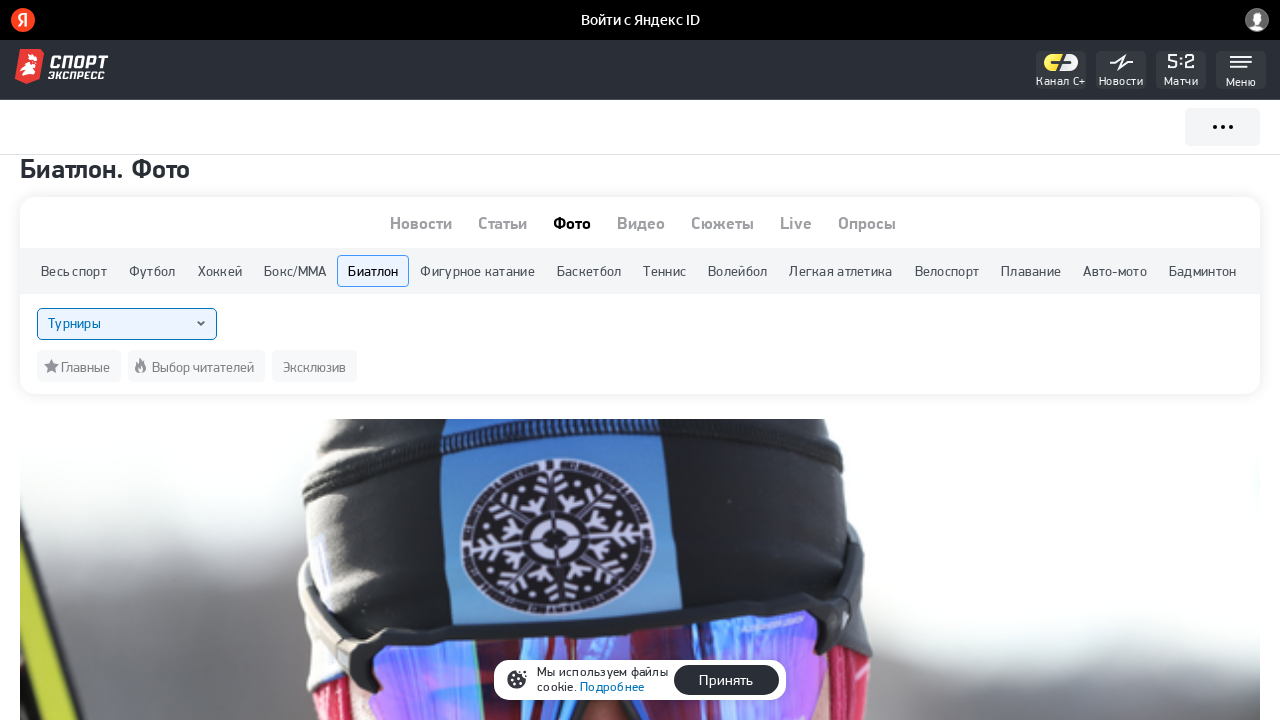

Clicked on the dropdown selector at (118, 324) on xpath=//div[@class='se-select__value-container']
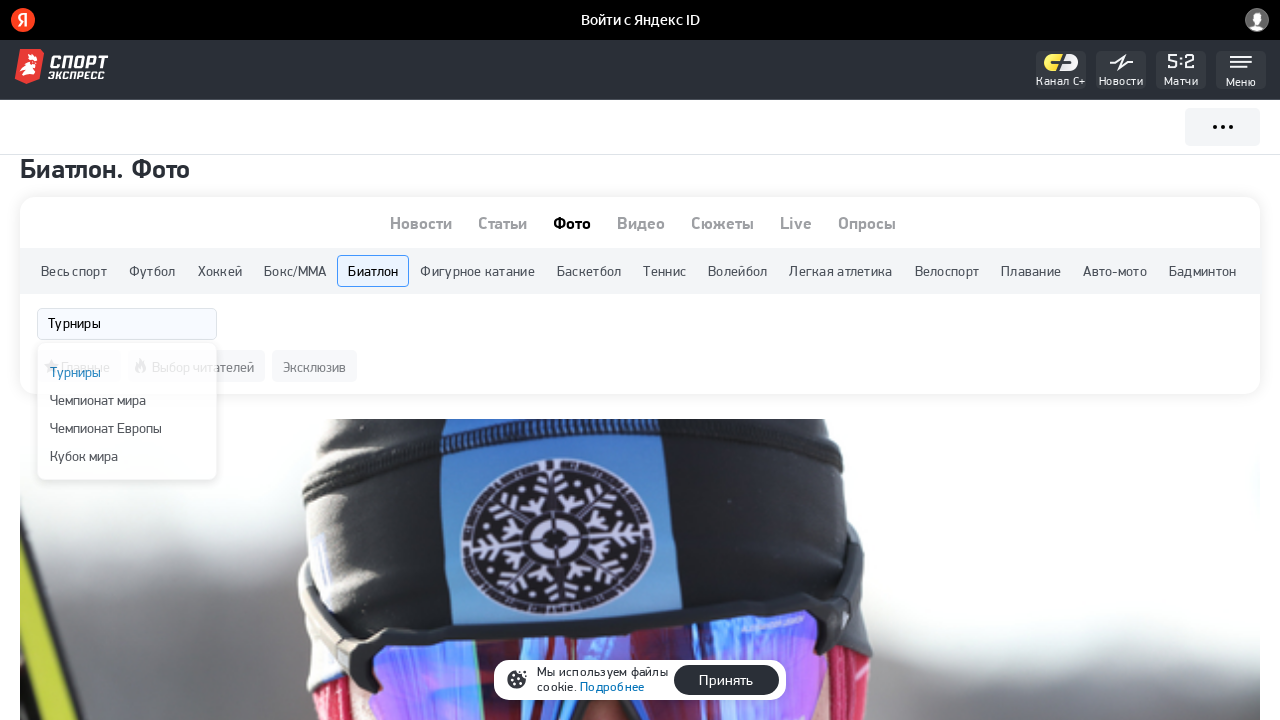

Selected 'World Championship' option from dropdown at (127, 400) on xpath=//div[contains(@class,'se-select__item')][contains(text(),'Чемпионат мира'
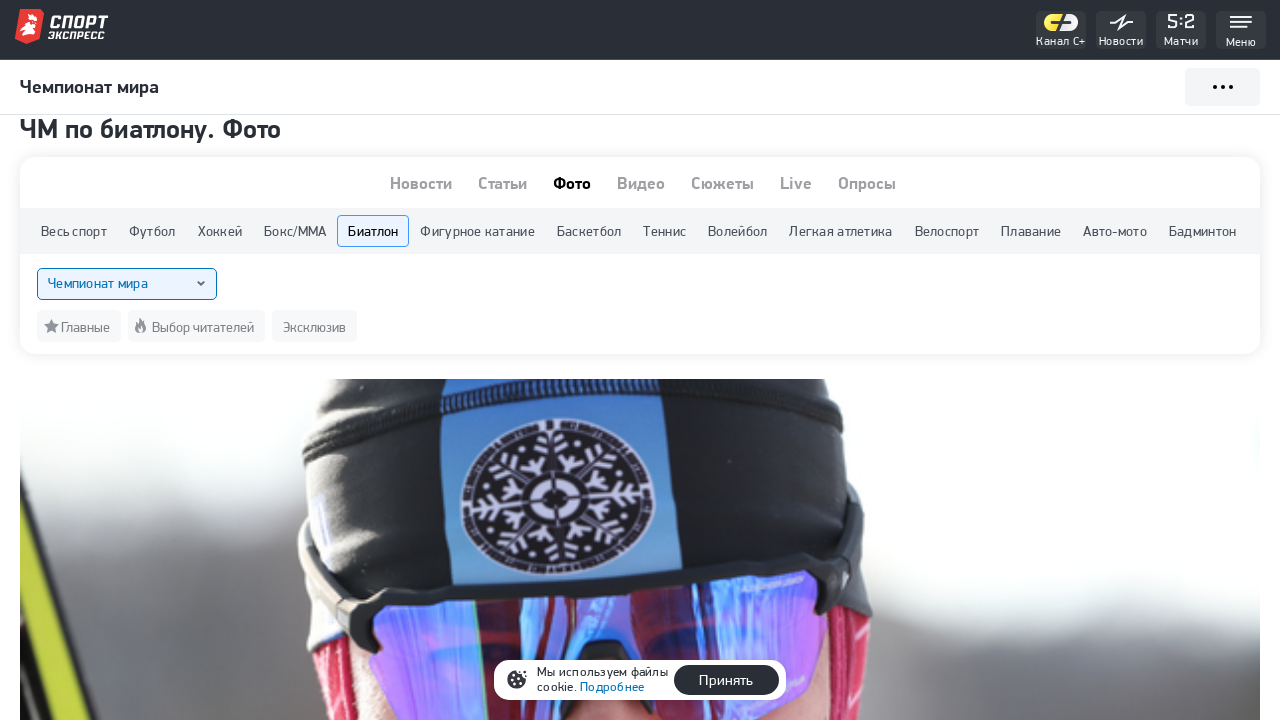

Waited 4 seconds for navigation to championship page
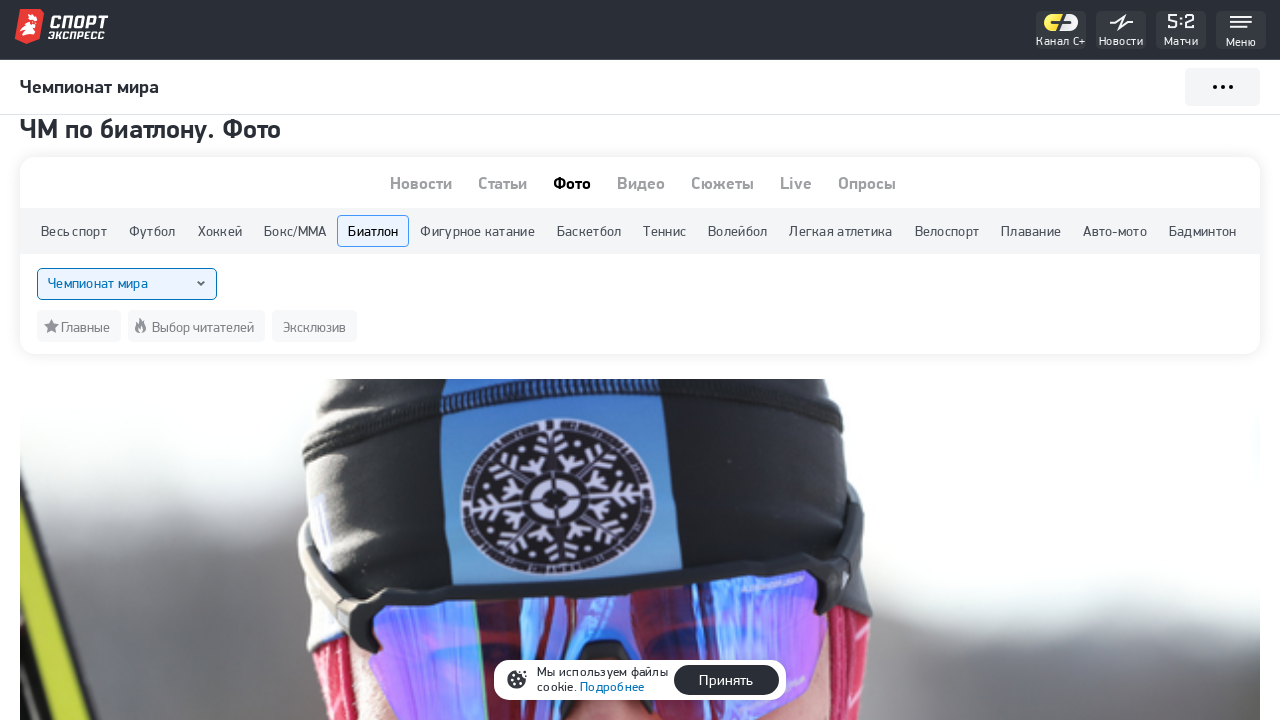

Confirmed navigation to World Championship photoreports page
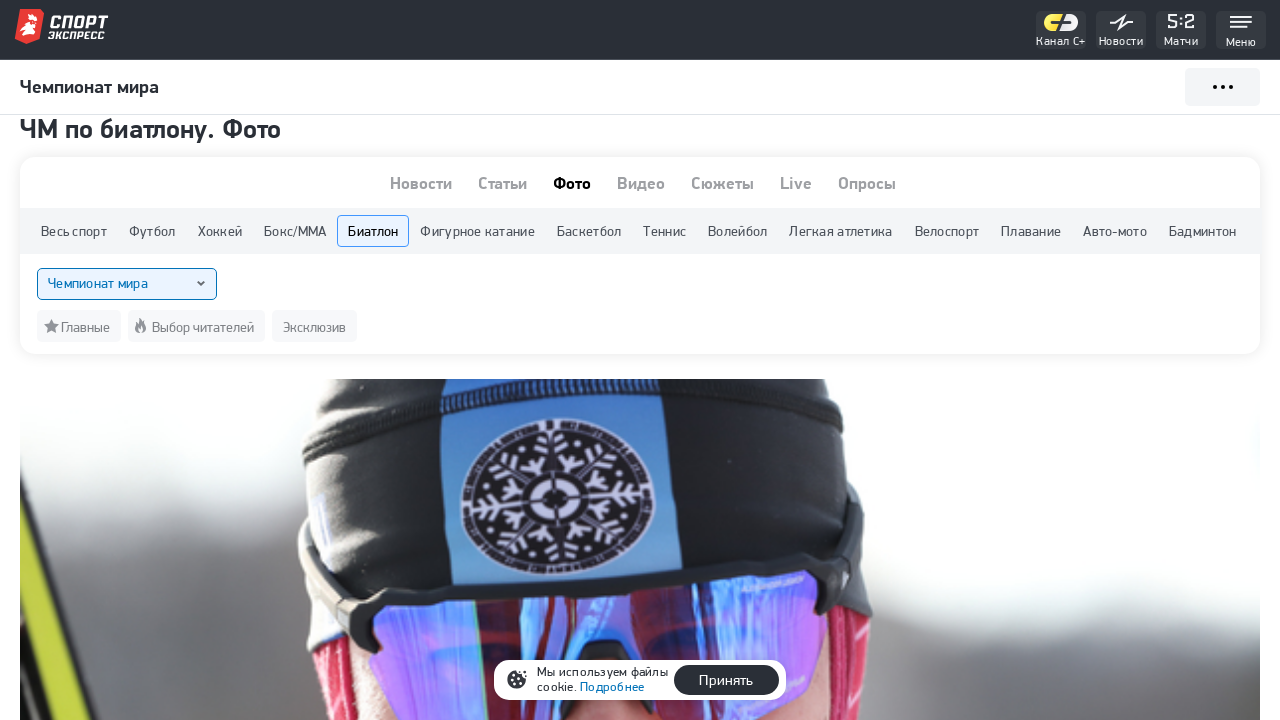

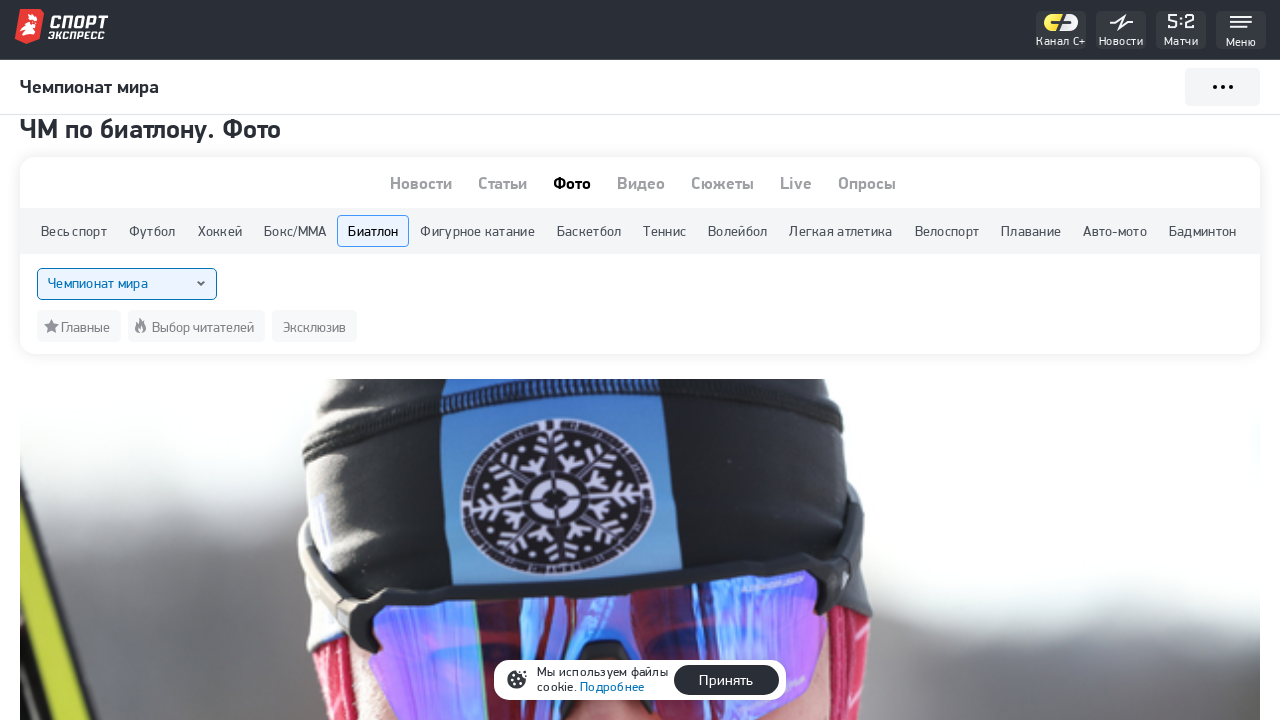